Tests clicking on the Investing navigation link on TD Bank homepage

Starting URL: https://www.td.com

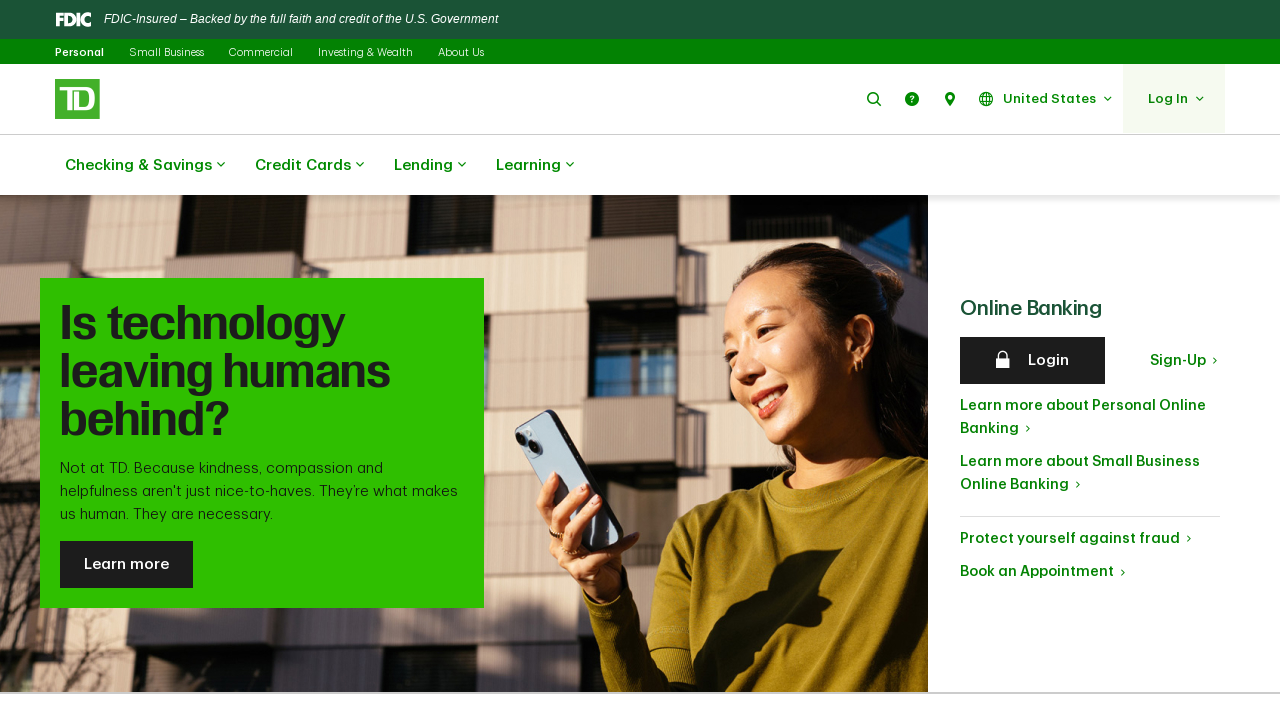

Clicked on Investing navigation link at (366, 52) on text=Investing
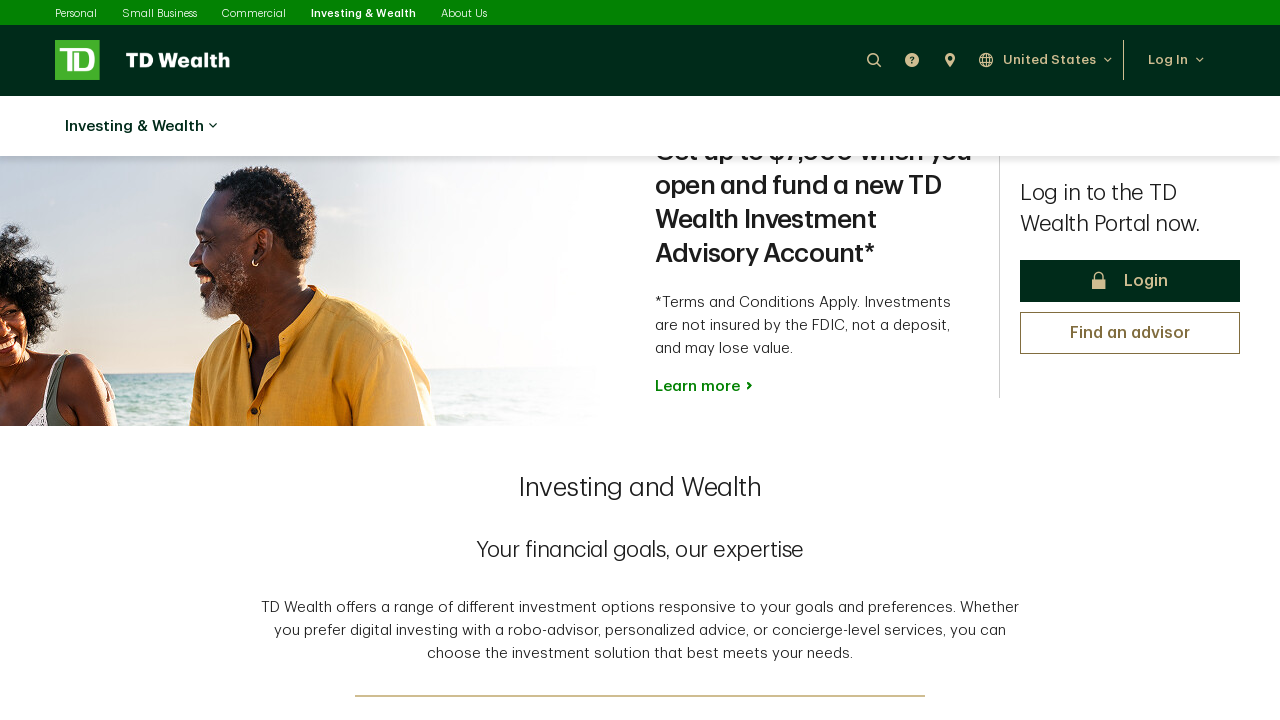

Waited for navigation to complete (networkidle)
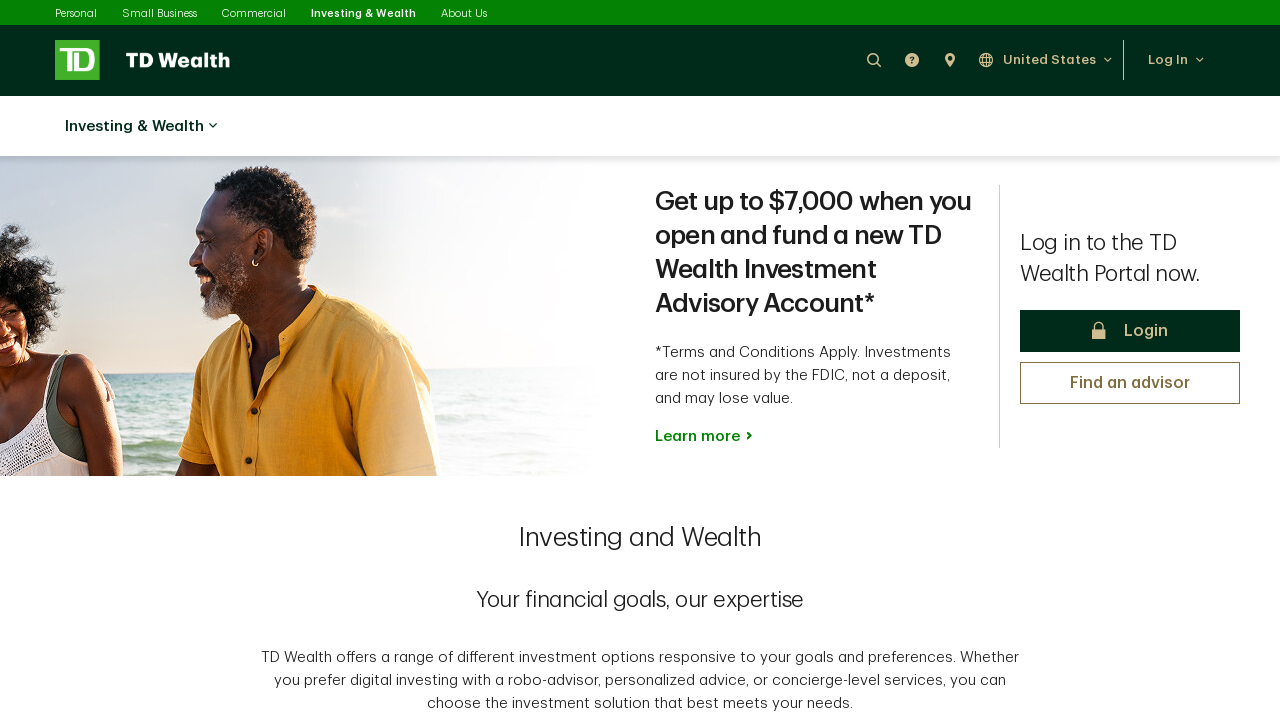

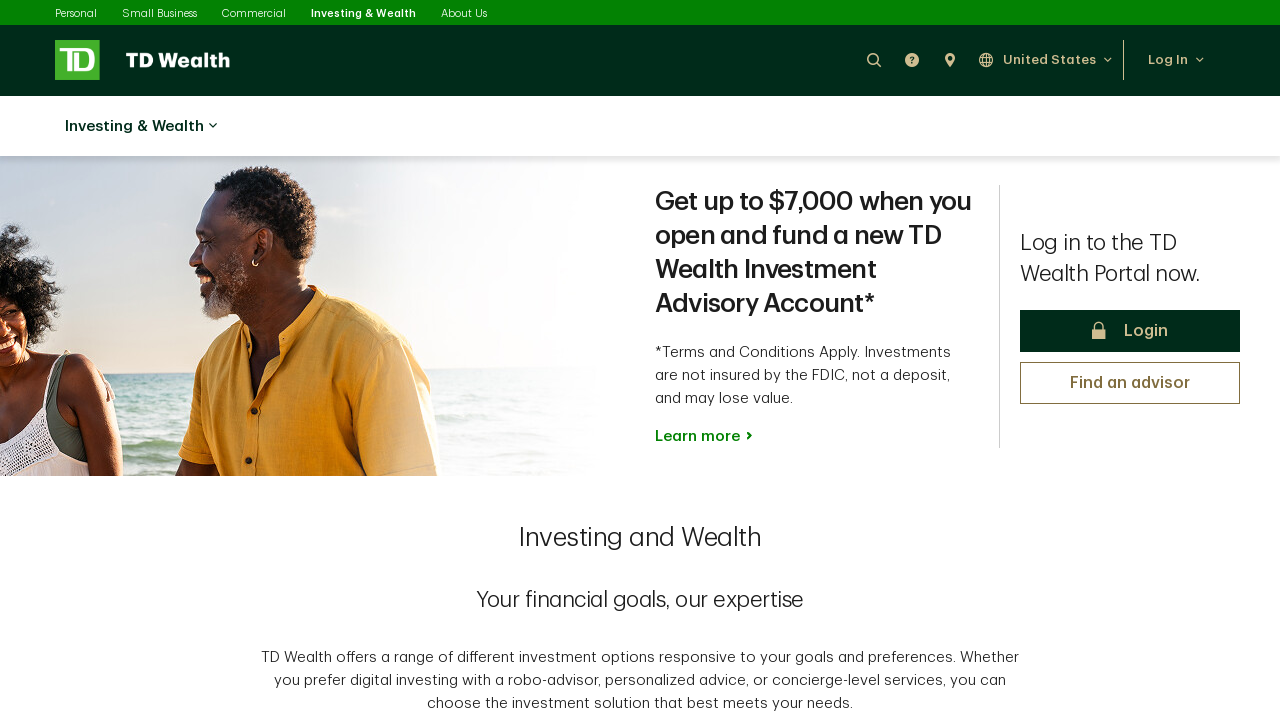